Tests search functionality on rt.com by entering a search query, submitting it, and clicking the "More" button to load additional results

Starting URL: https://www.rt.com/

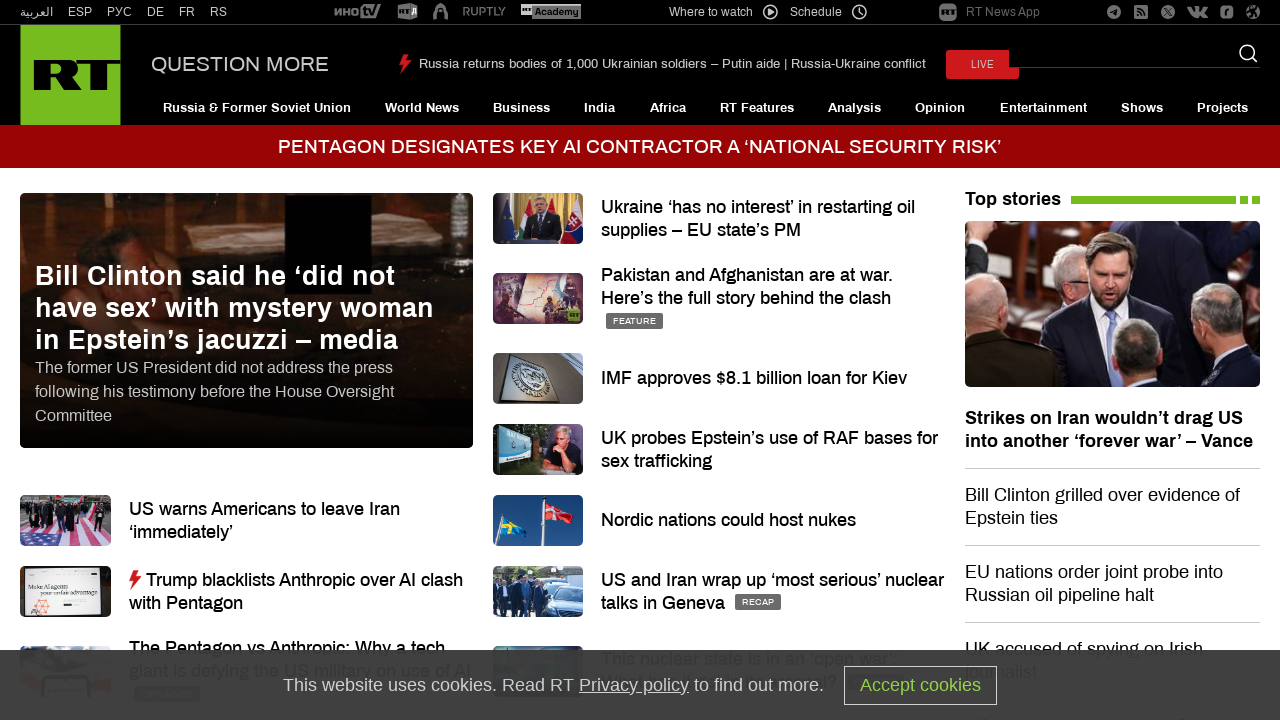

Filled search field with 'soros romania' on input[name='q']
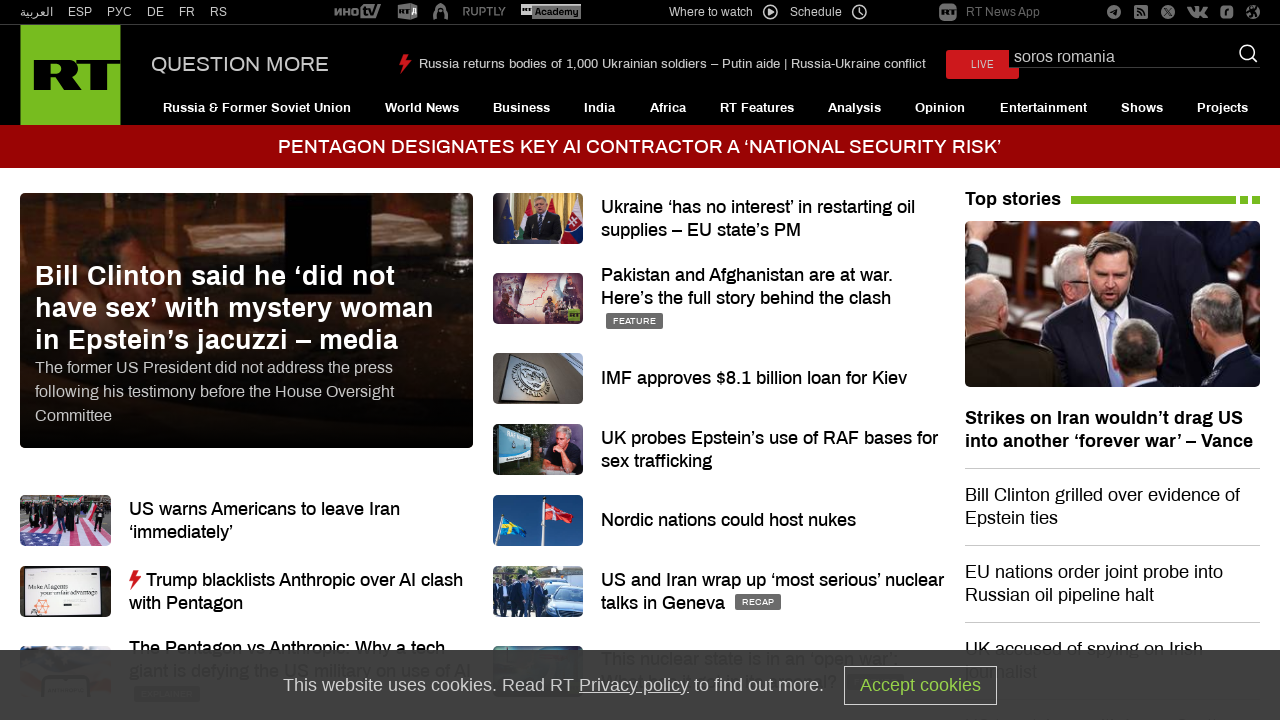

Pressed Enter to submit search query on input[name='q']
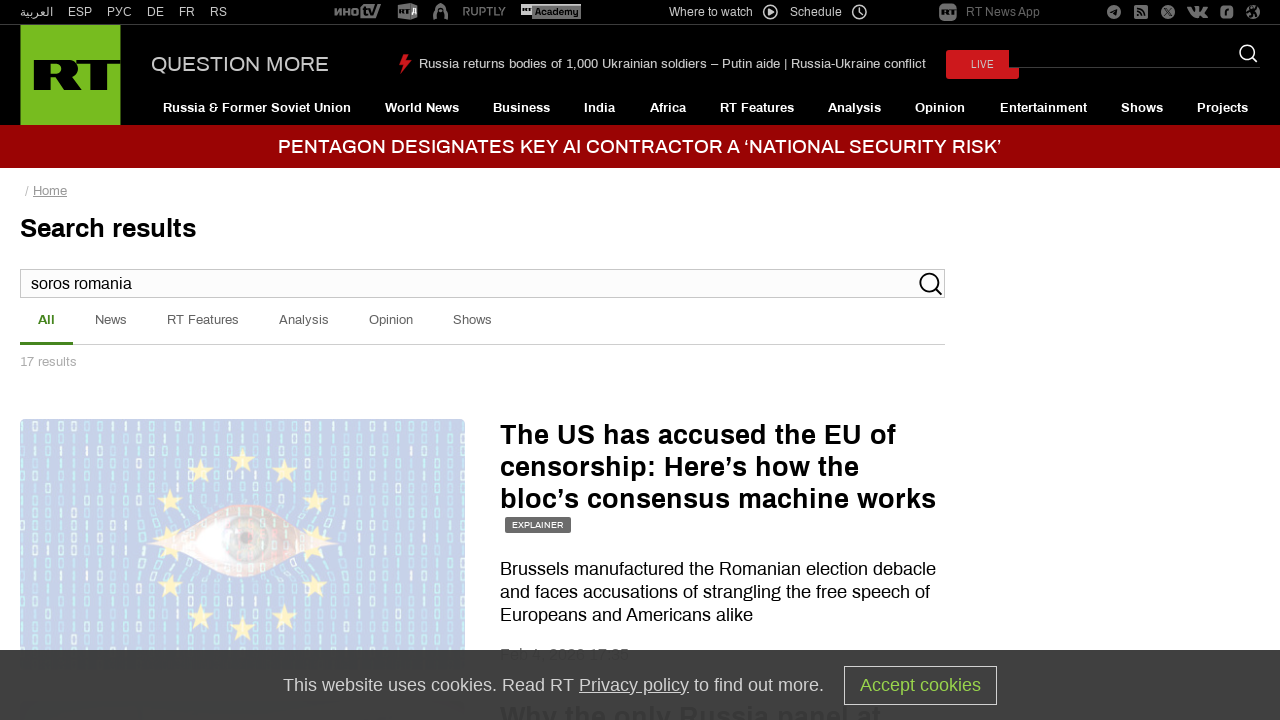

Search results page loaded (networkidle)
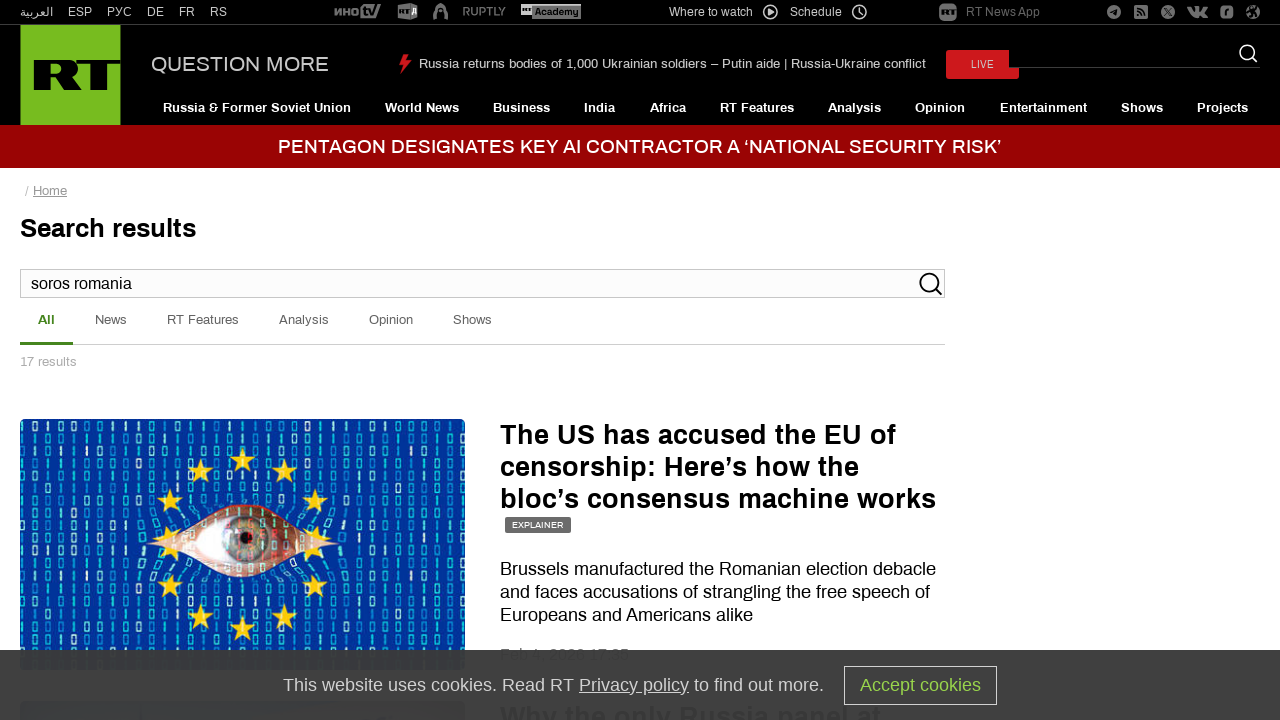

Clicked 'More' button to load additional results at (482, 360) on internal:text="More"s
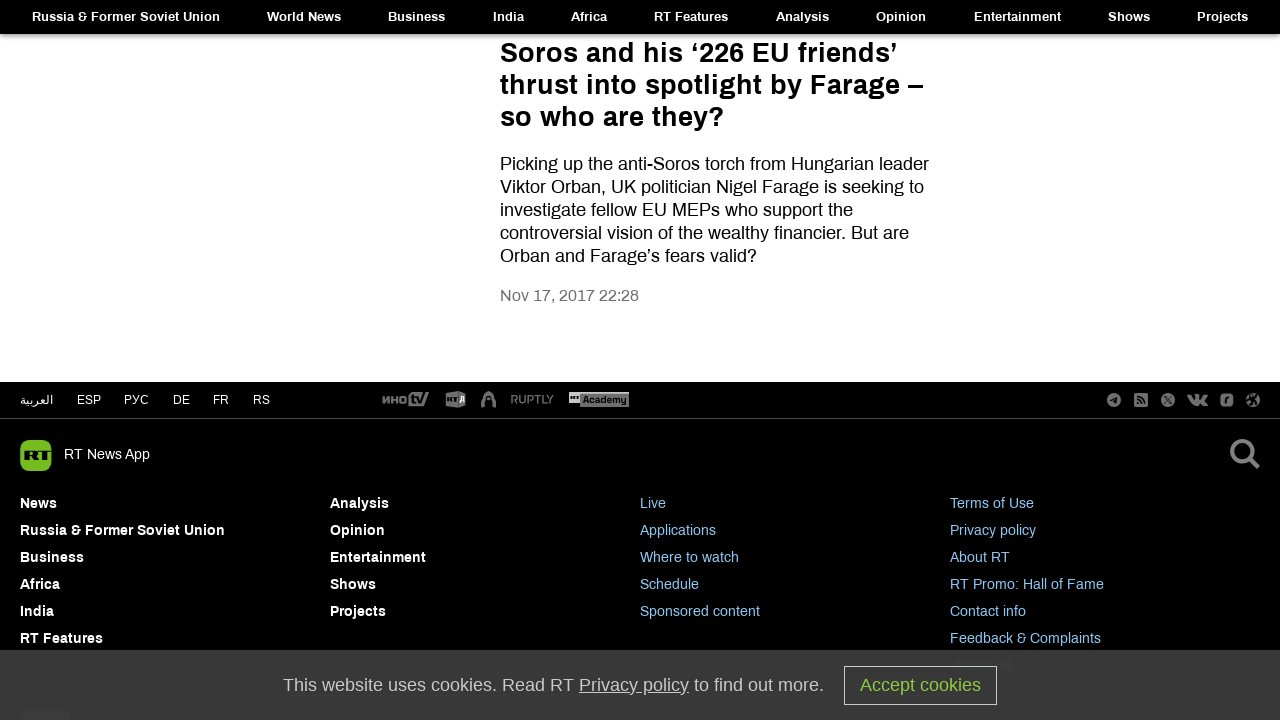

Additional search results loaded (networkidle)
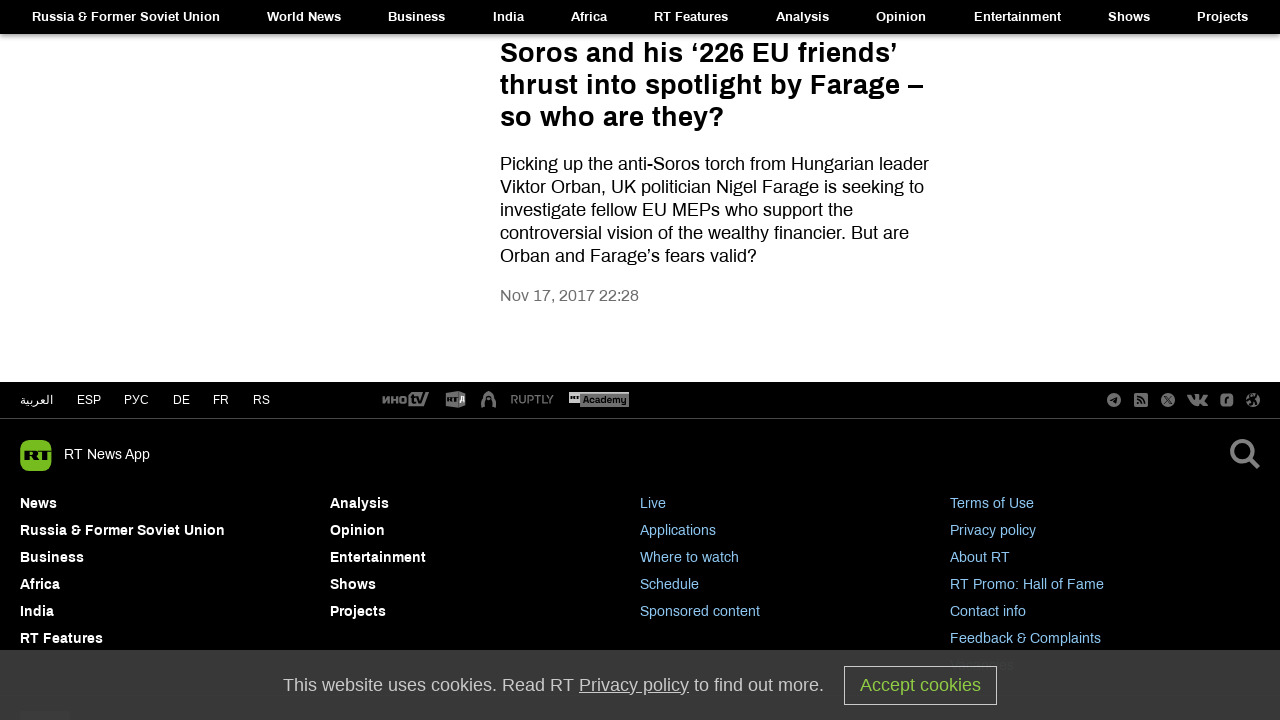

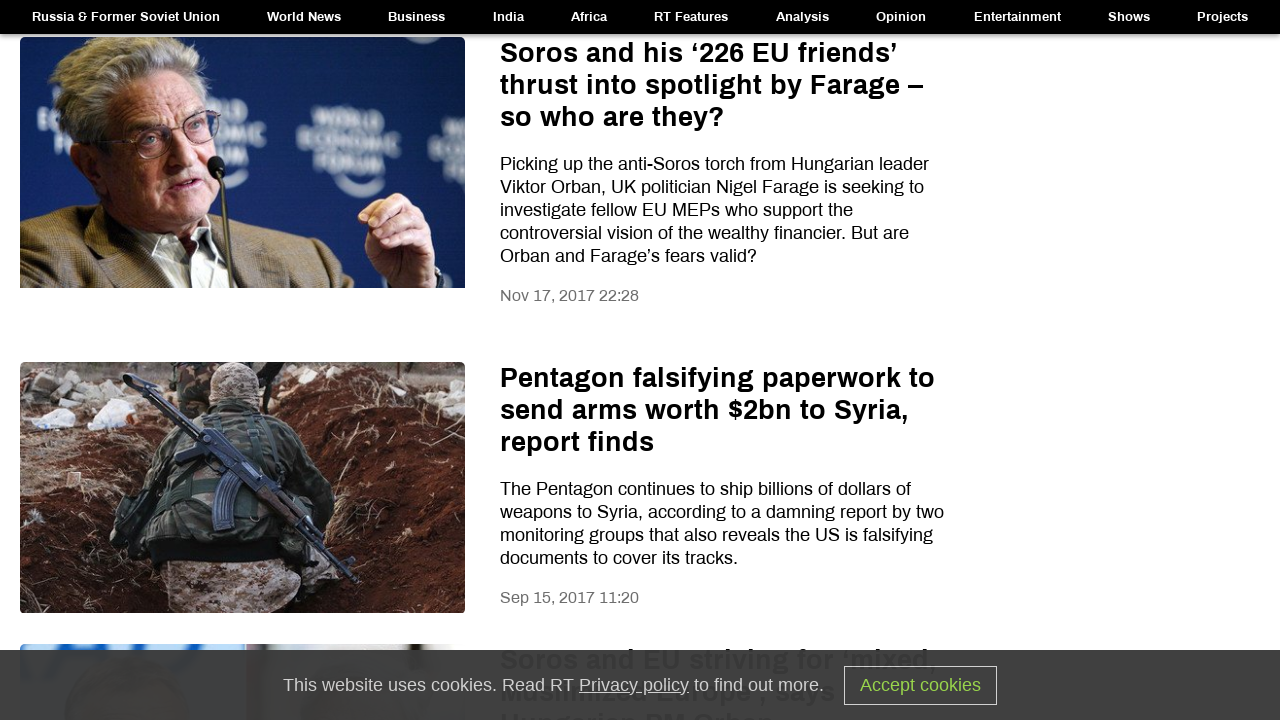